Tests form interaction by filling a first name text field and clicking a sports checkbox on a practice automation form

Starting URL: https://demoqa.com/automation-practice-form

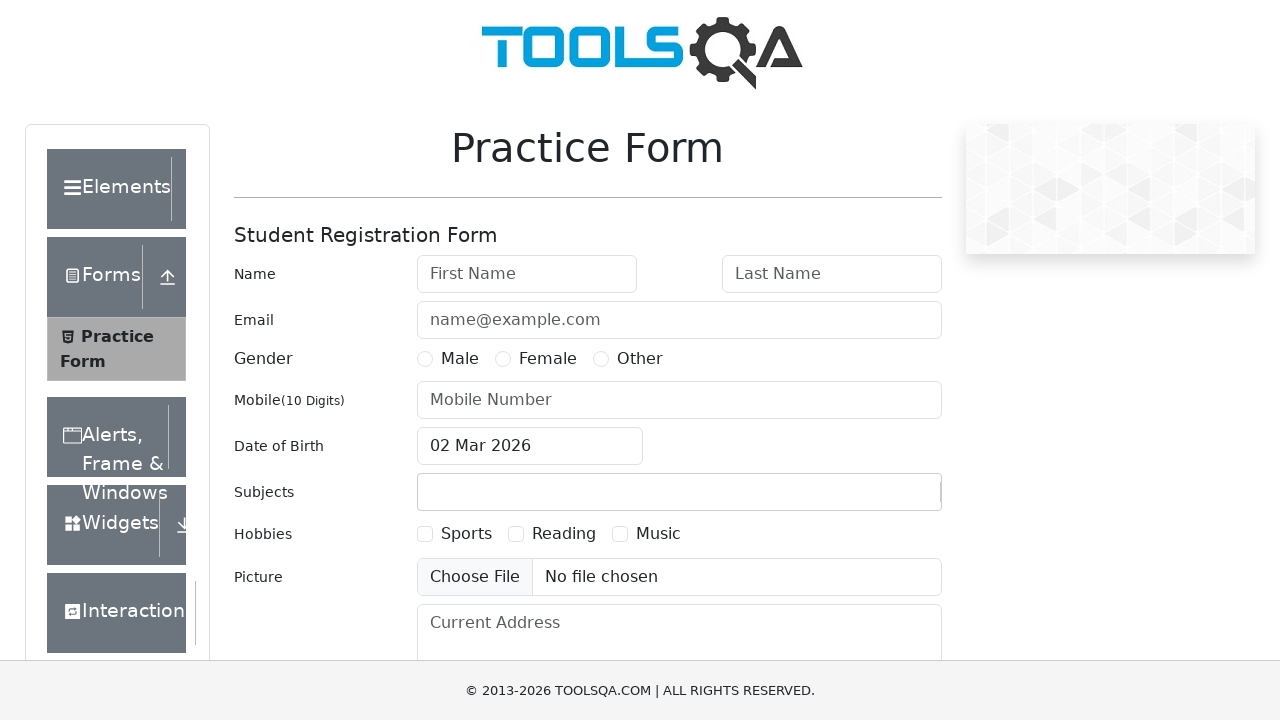

Filled first name field with 'Testing' on internal:attr=[placeholder="First Name"i]
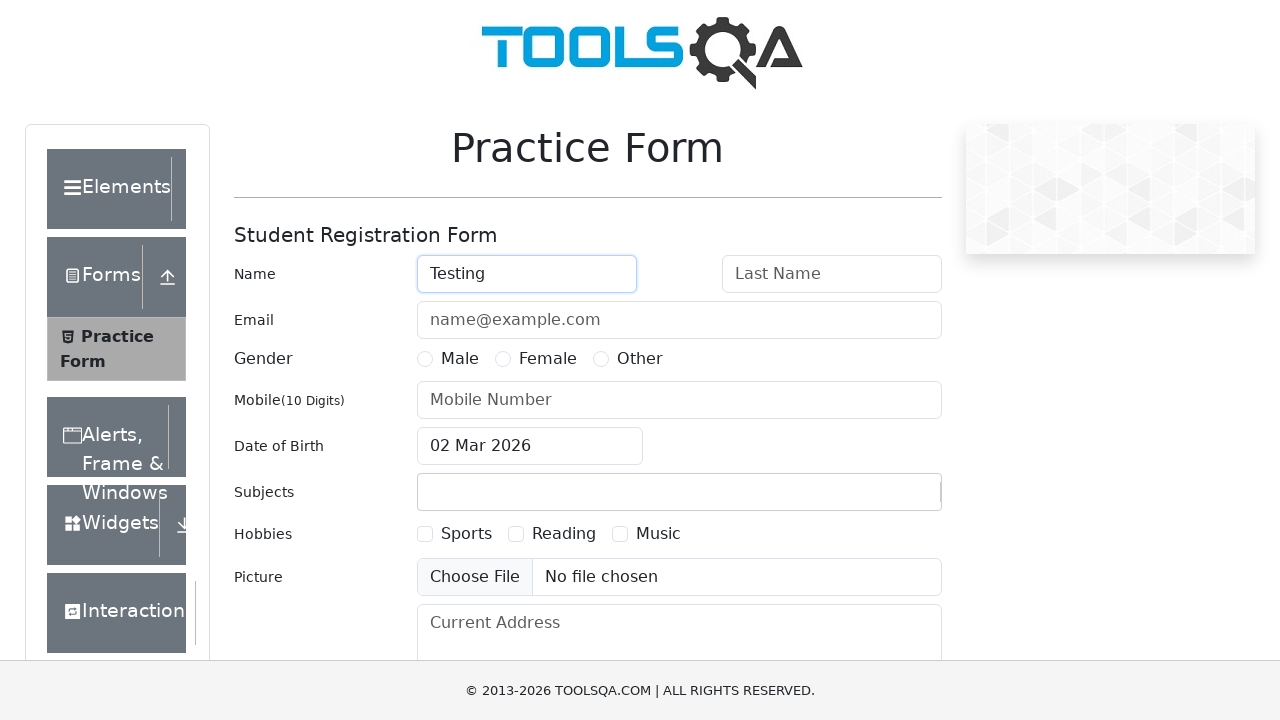

Clicked Sports checkbox at (425, 534) on internal:role=checkbox[name="Sports"i]
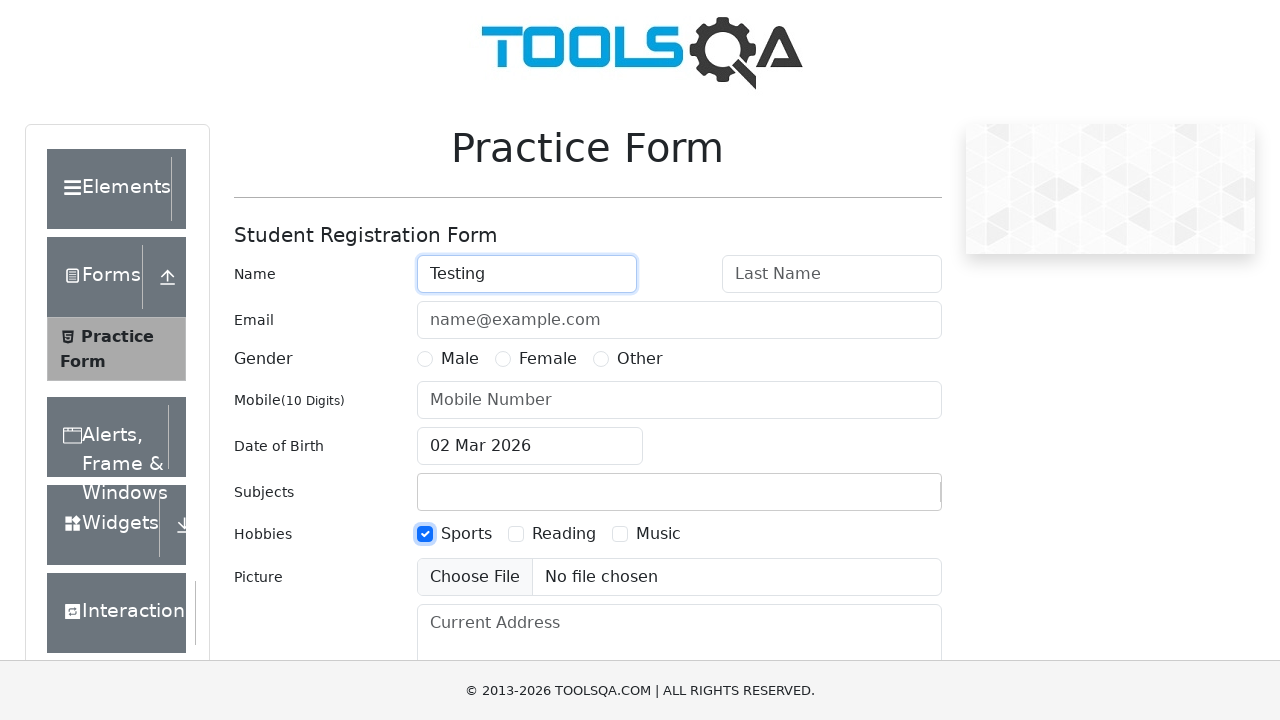

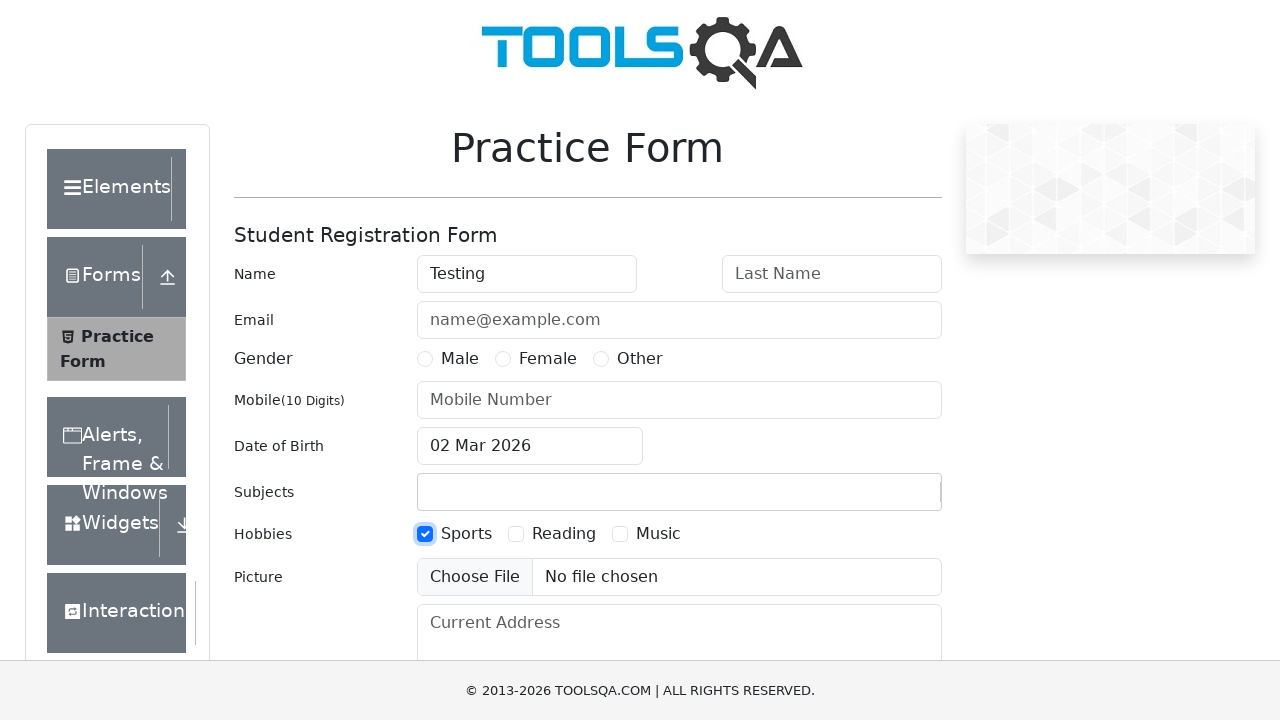